Tests Woolworths catalog navigation by entering postcode 3000, selecting a store, and opening the Weekly Catalogue VIC

Starting URL: https://www.woolworths.com.au/

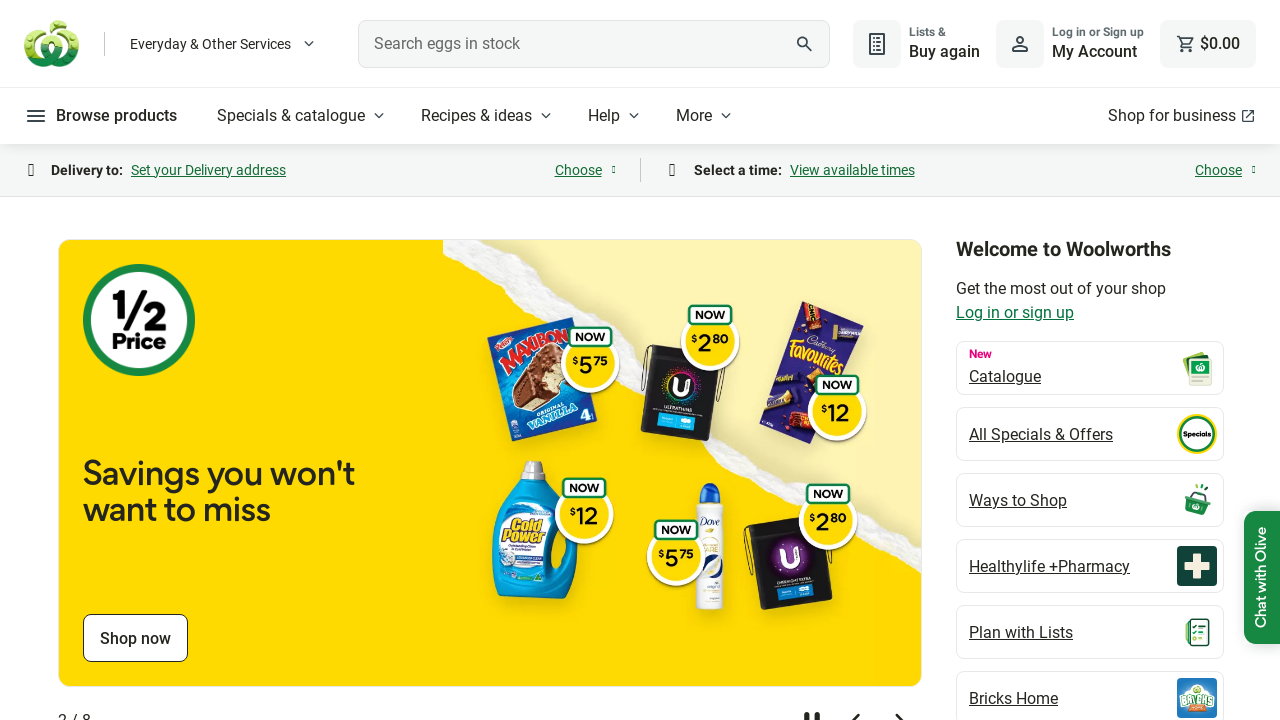

Clicked on Specials & catalogue menu button at (303, 116) on internal:role=button[name="Specials & catalogue"i]
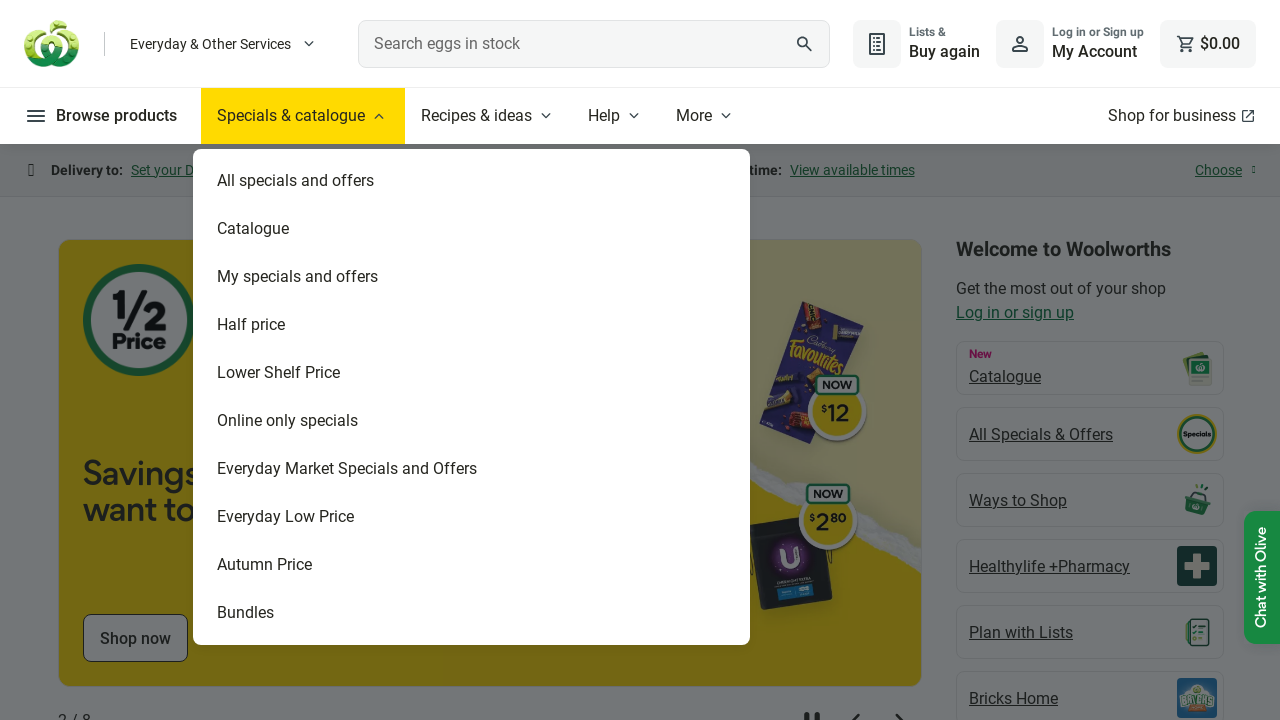

Clicked on Catalogue option at (348, 229) on internal:text="Catalogue"s >> nth=1
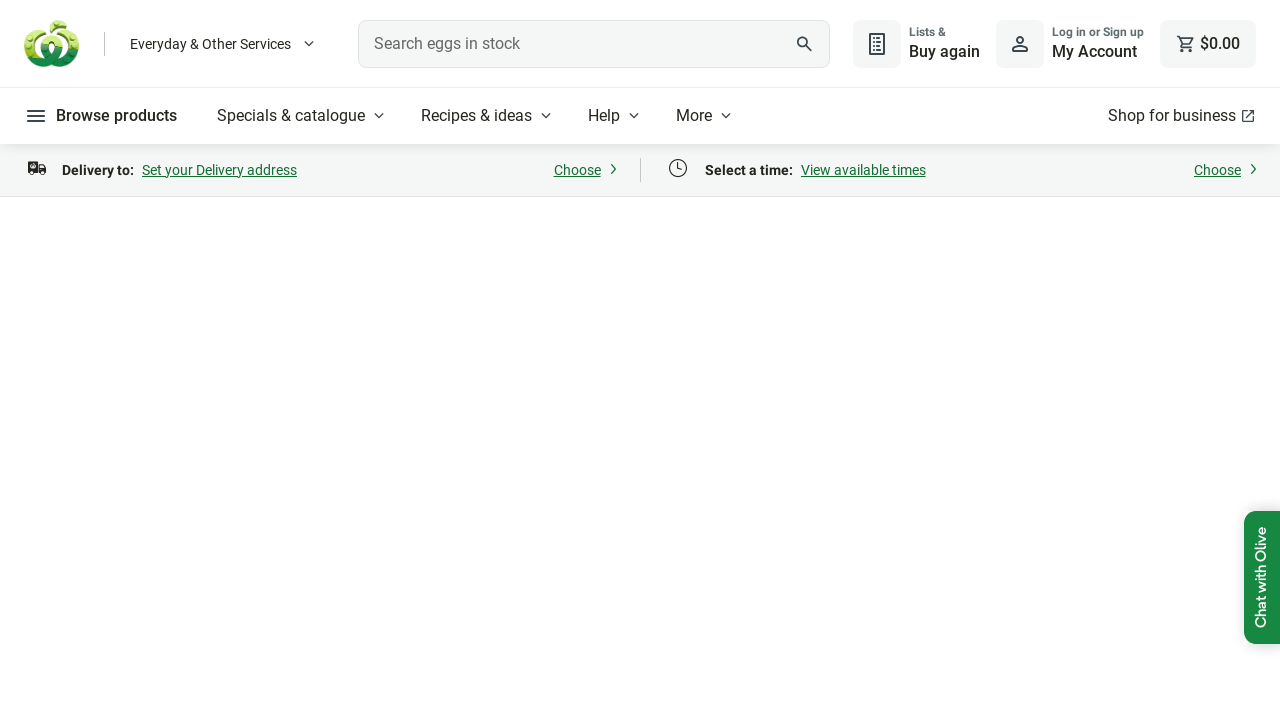

Entered postcode 3000 in the search field on internal:attr=[placeholder="Enter postcode or suburb"i]
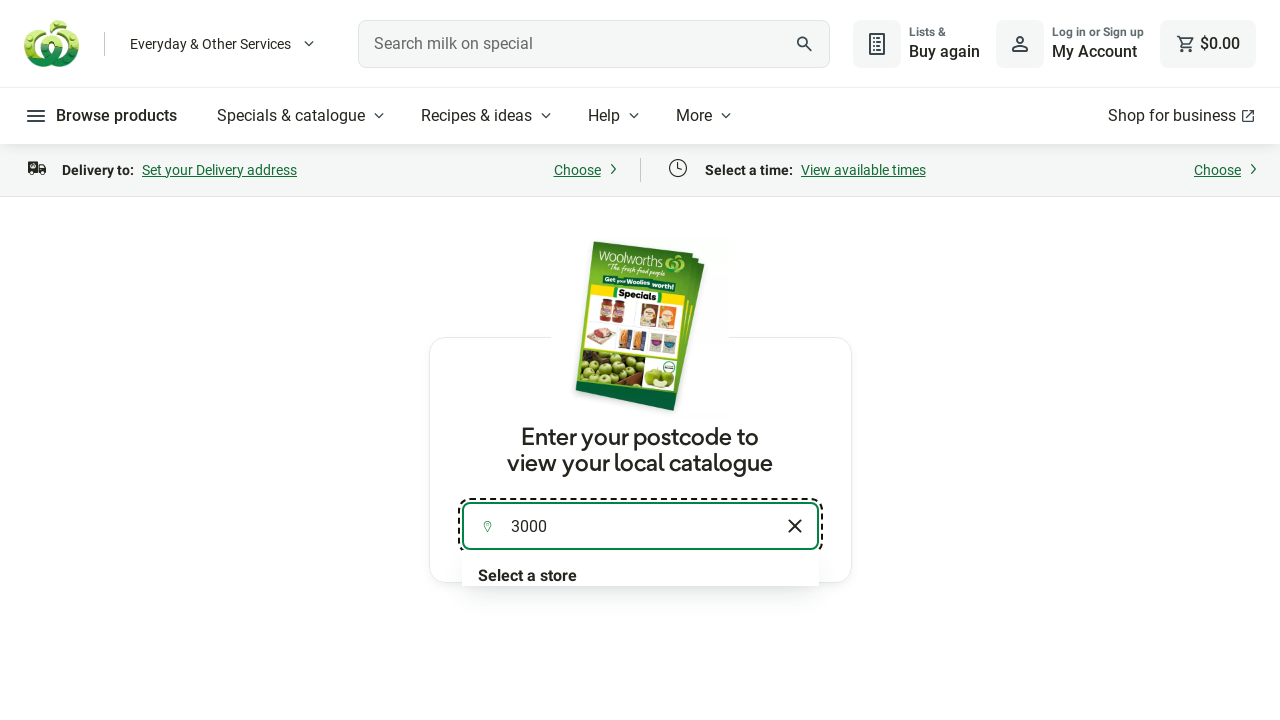

Clicked on the store listbox to select a store at (640, 549) on internal:role=listbox[name="Find a store"i] >> nth=0
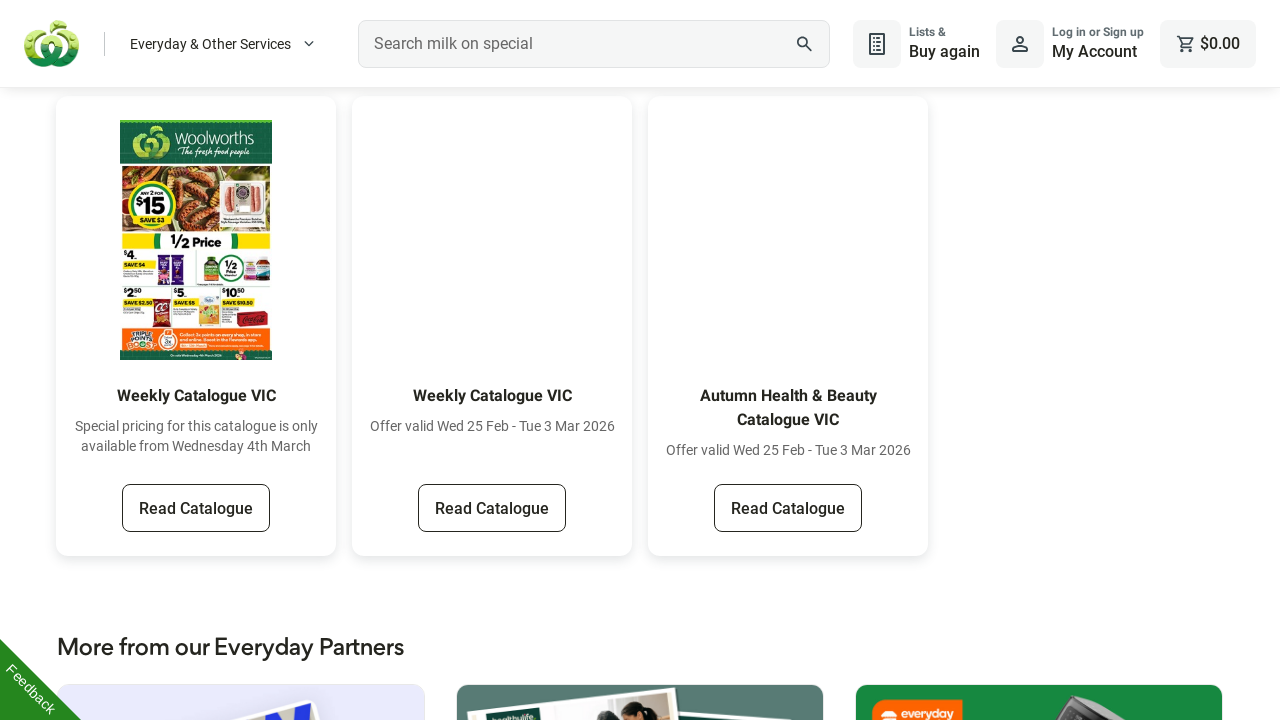

Weekly Catalogue VIC link became visible
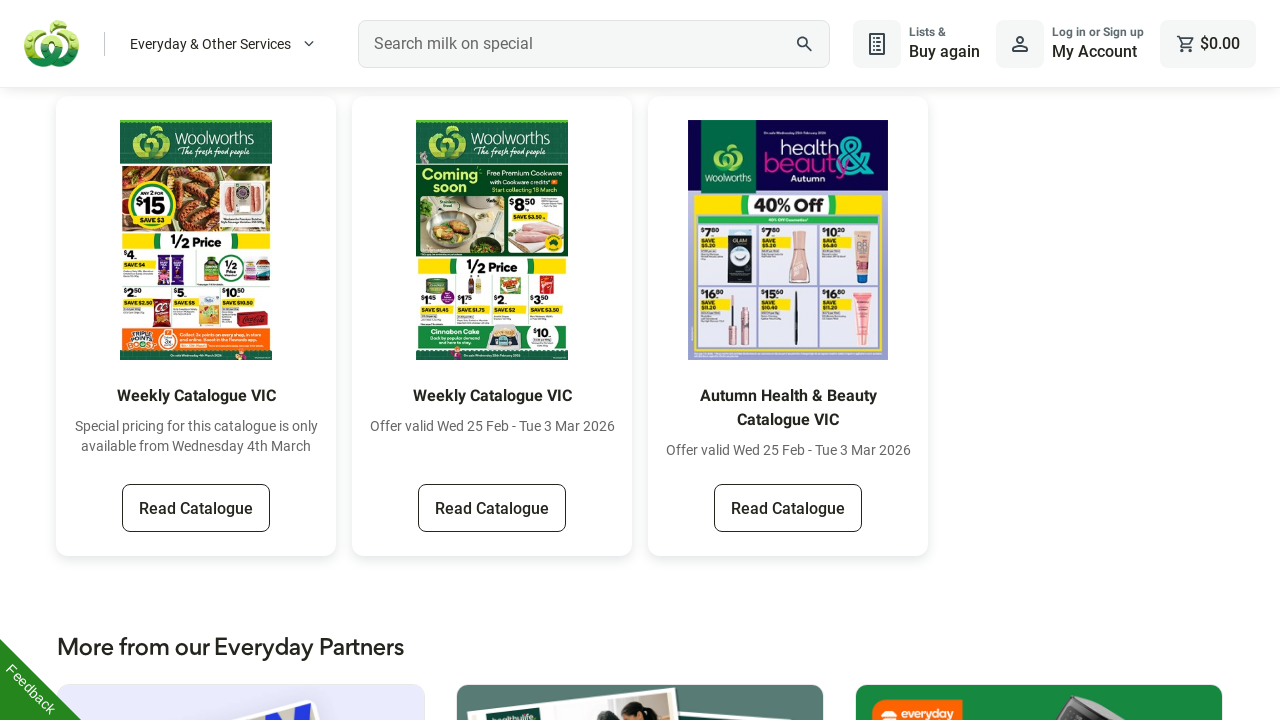

Clicked on Weekly Catalogue VIC link at (196, 508) on internal:role=link[name="Weekly Catalogue VIC"i] >> nth=0
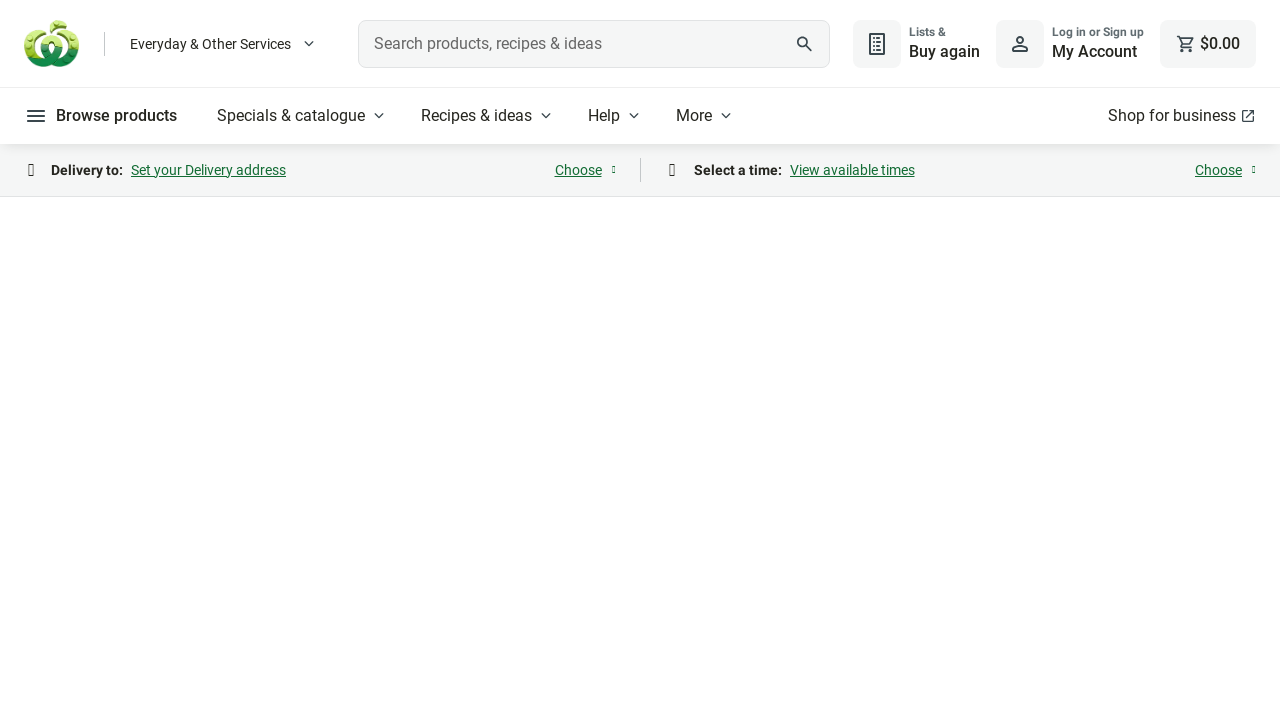

Page load state completed
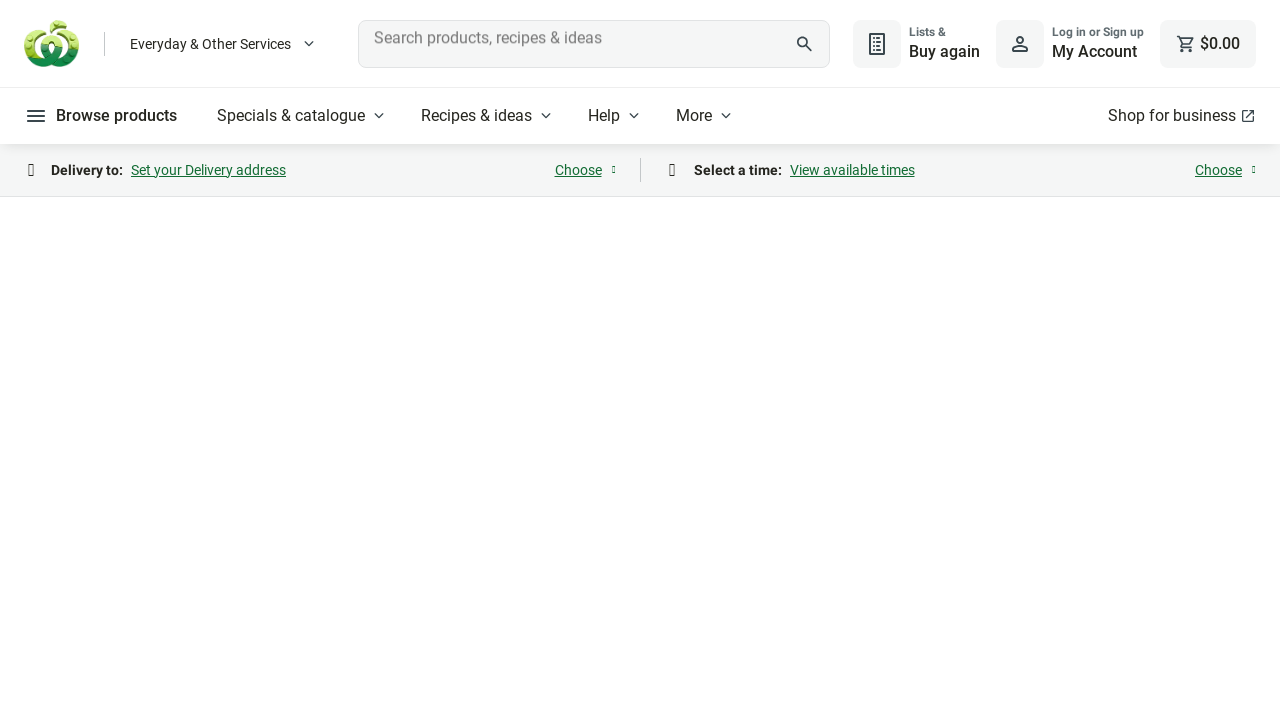

Catalogue slides became visible
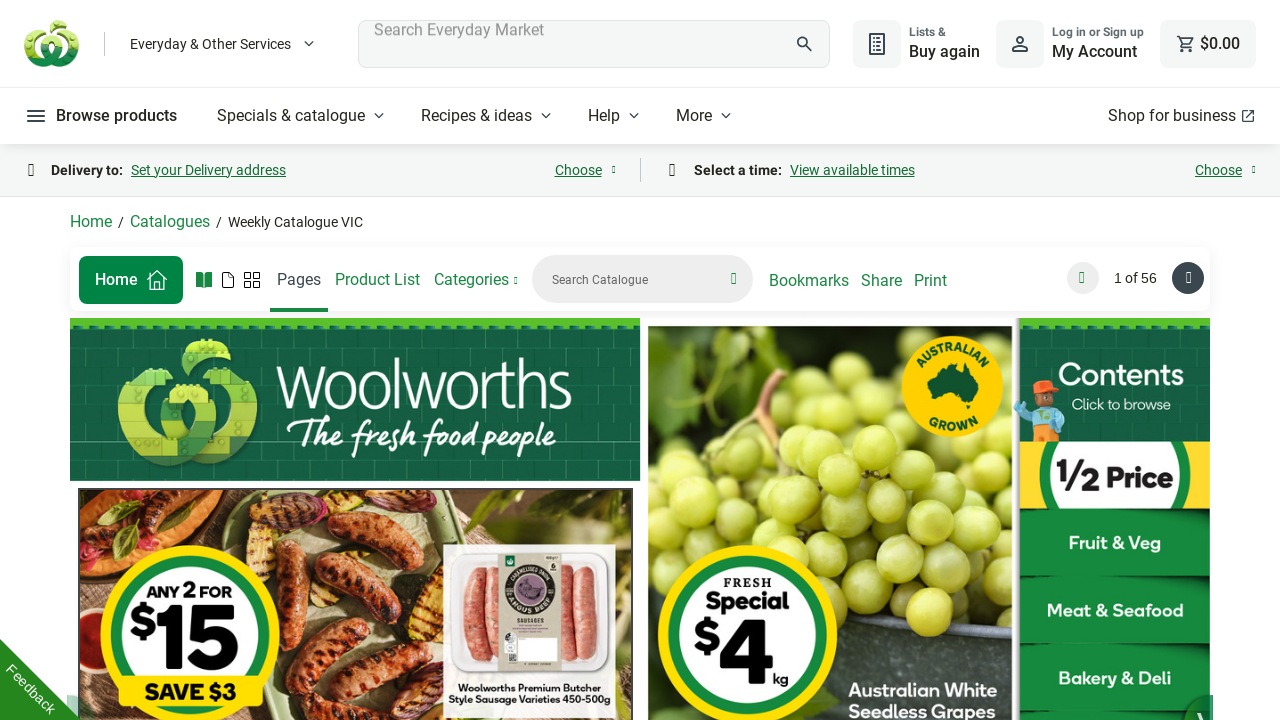

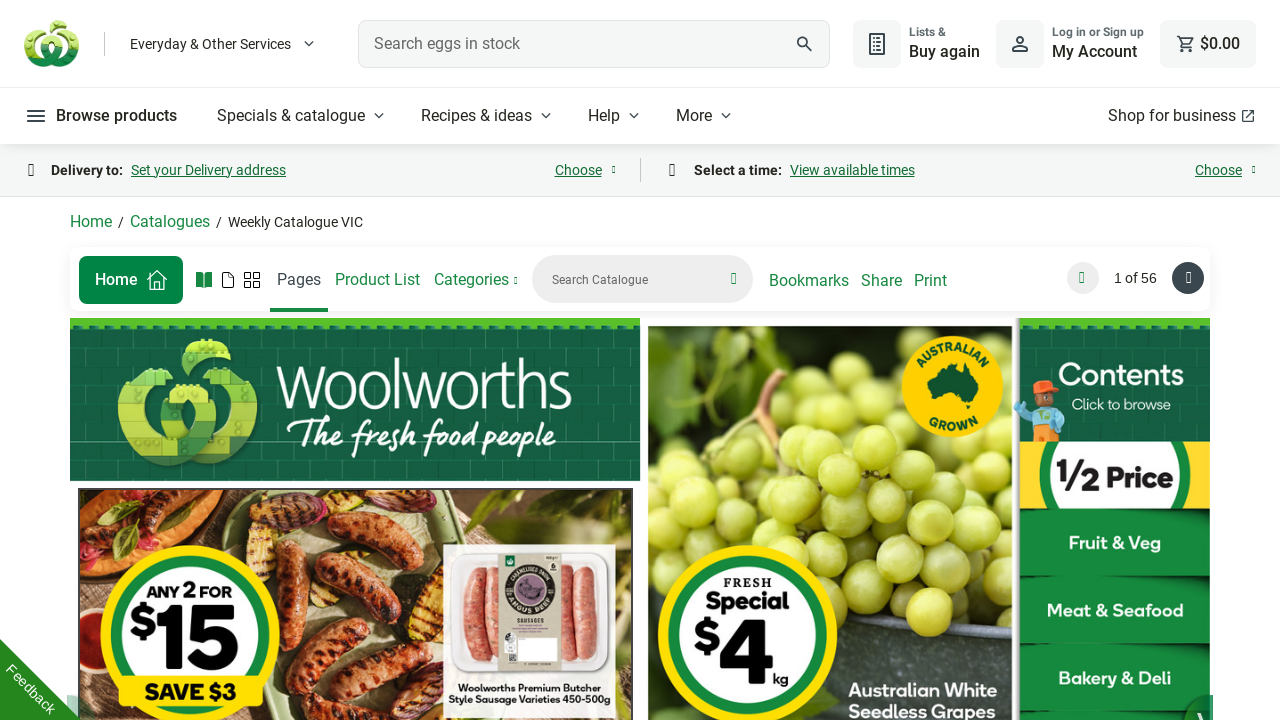